Tests multiple windows functionality by clicking a link that opens a new window, switching between windows, and verifying content in both the parent and child windows

Starting URL: http://the-internet.herokuapp.com/

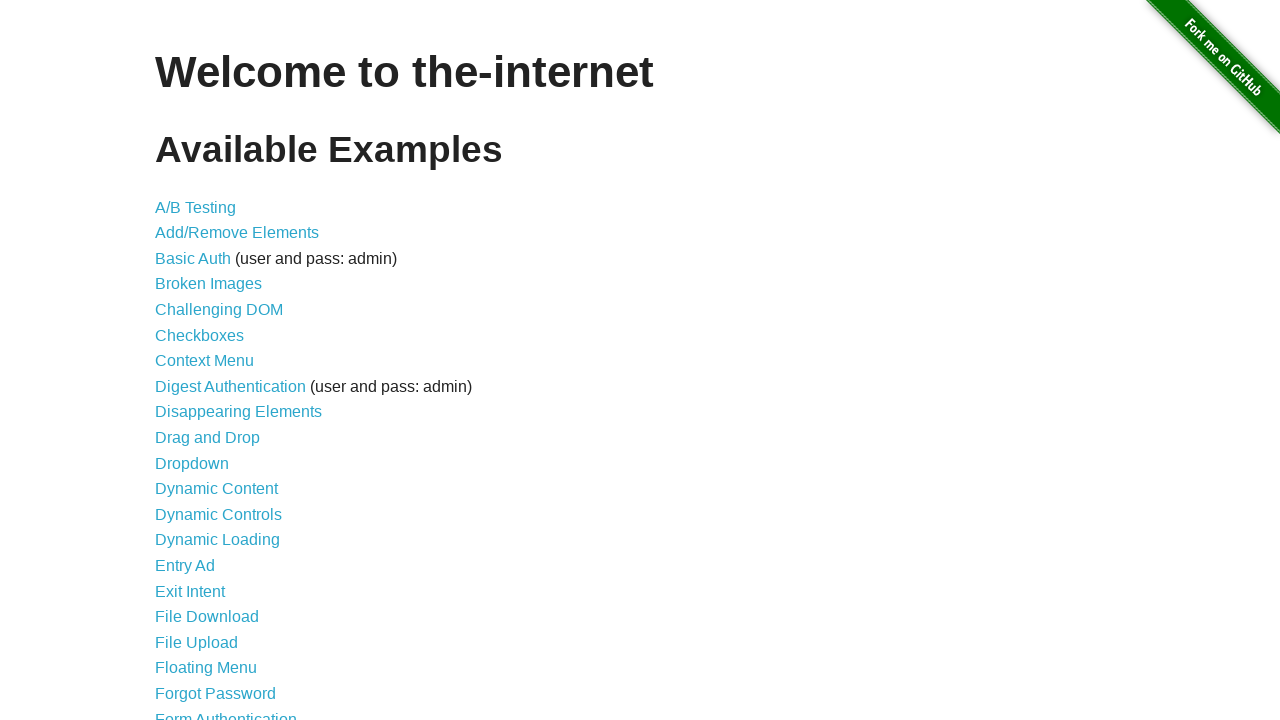

Clicked on 'Multiple Windows' link at (218, 369) on text=Multiple Windows
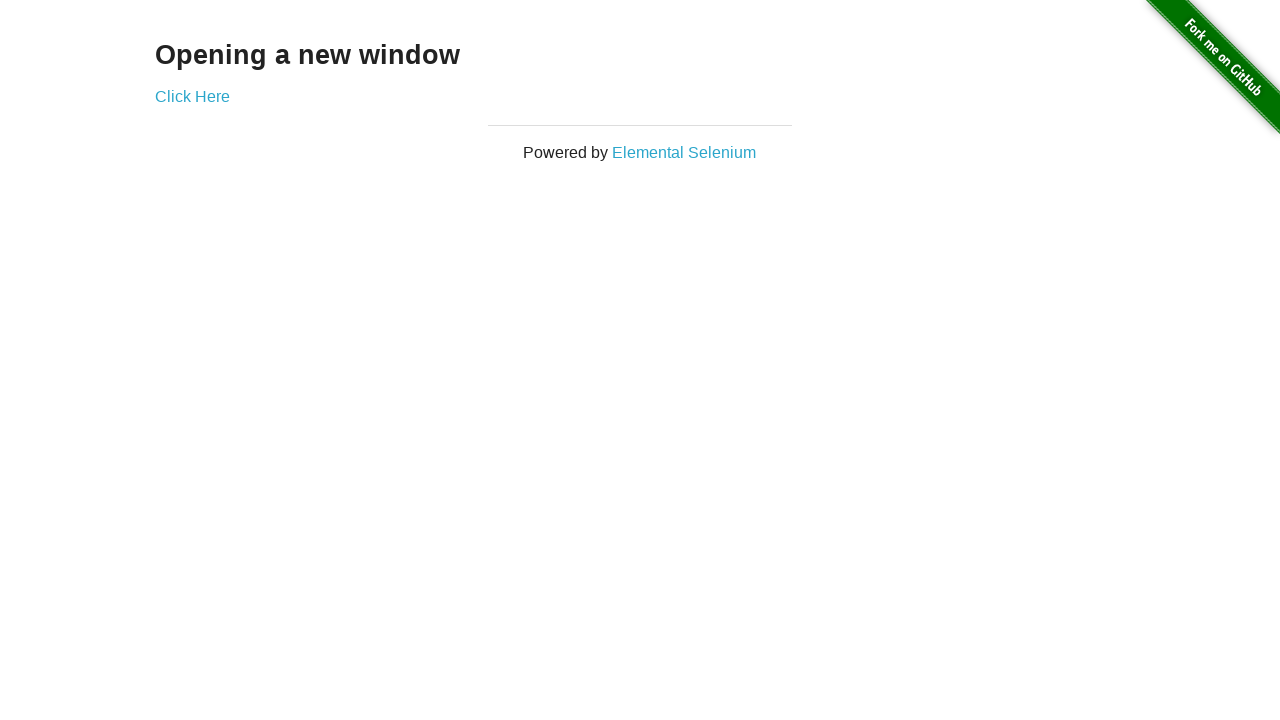

Clicked link to open new window at (192, 96) on a[href*='windows']
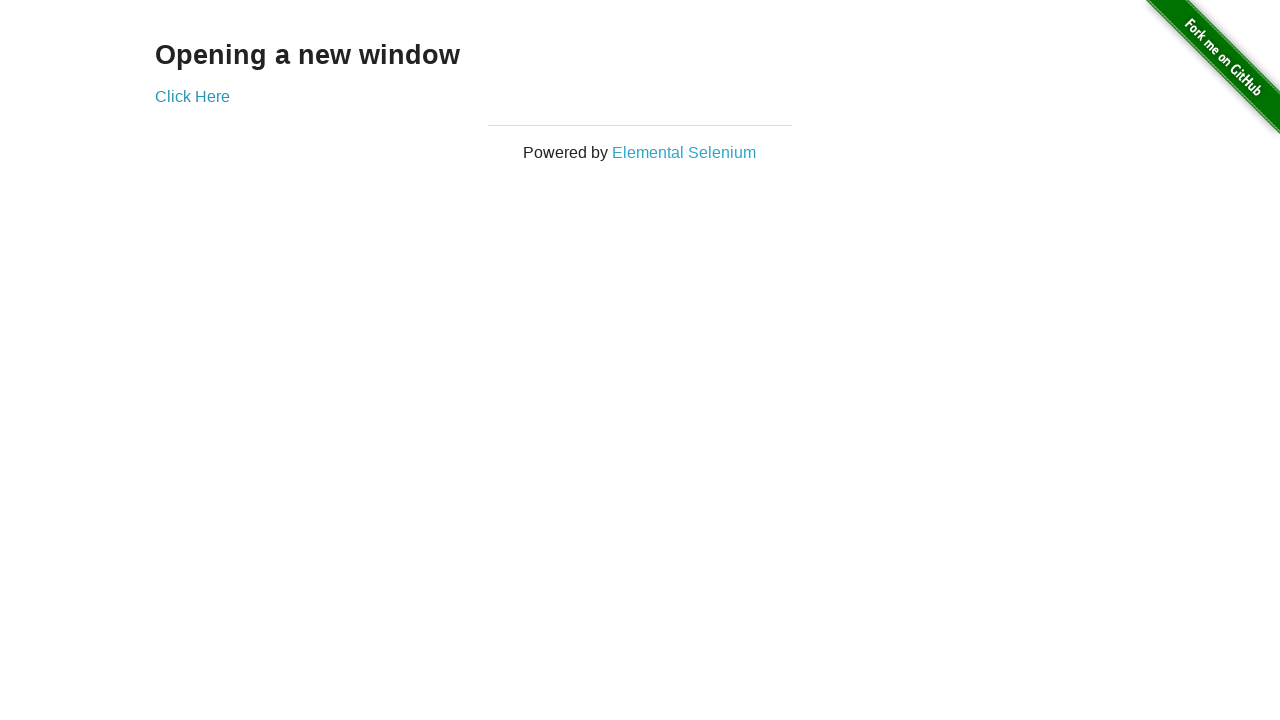

New window opened and reference obtained
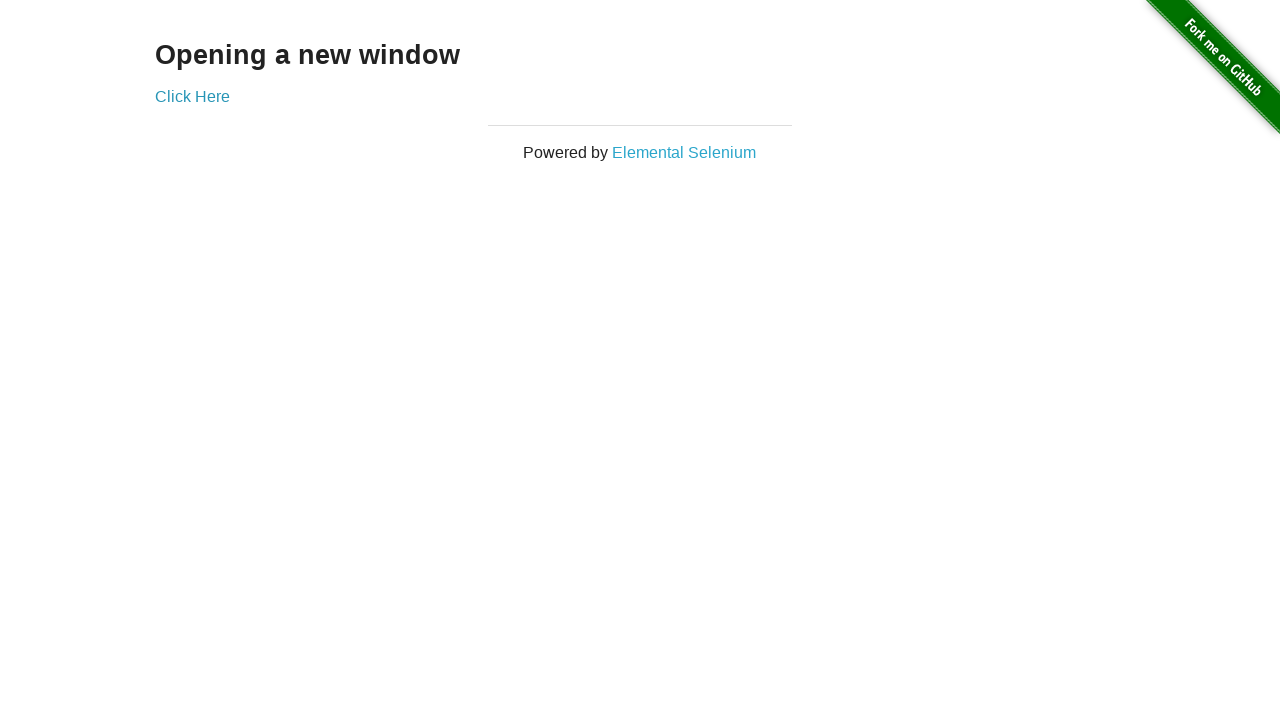

Waited for new window content to load (h3 element)
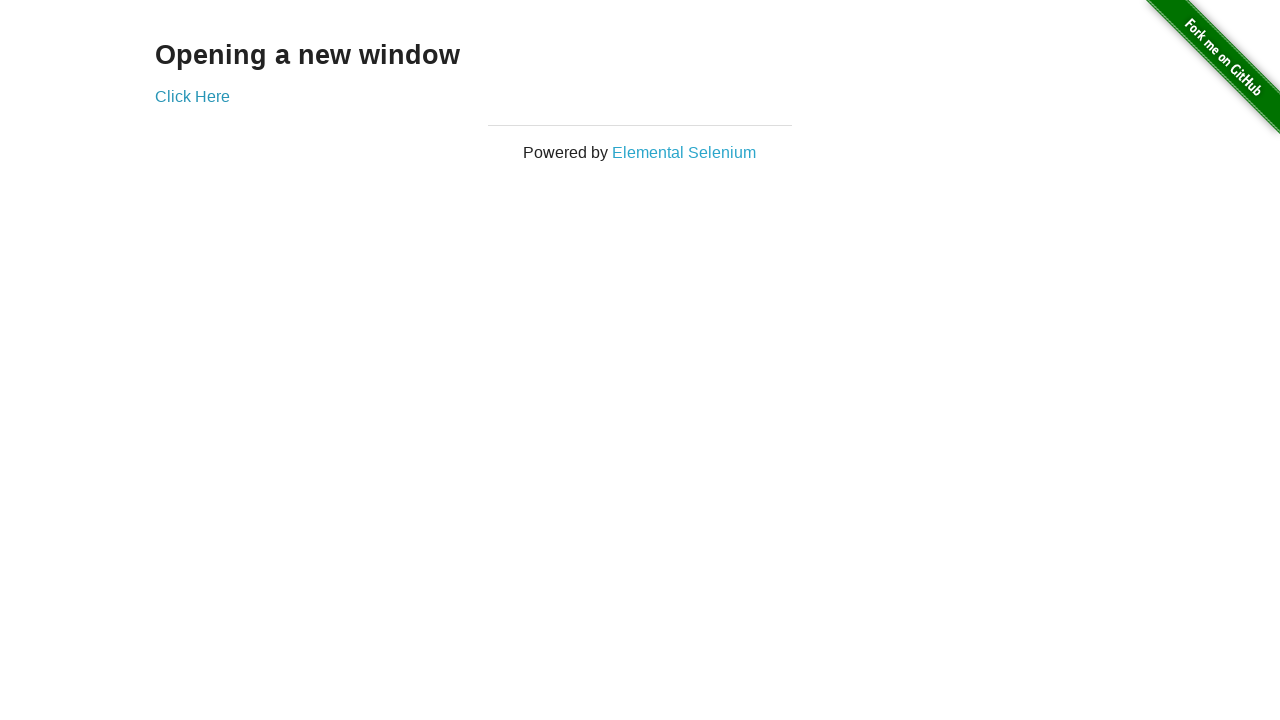

Retrieved text from new window: 'New Window'
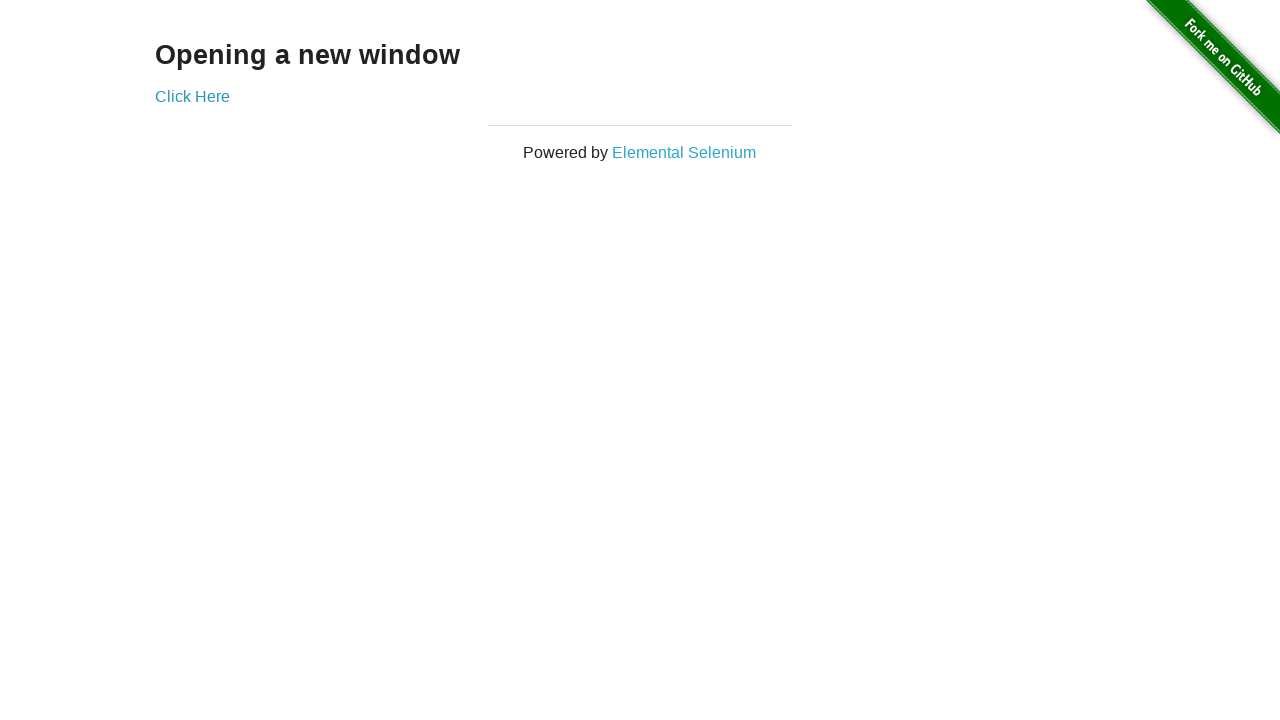

Switched focus back to parent window
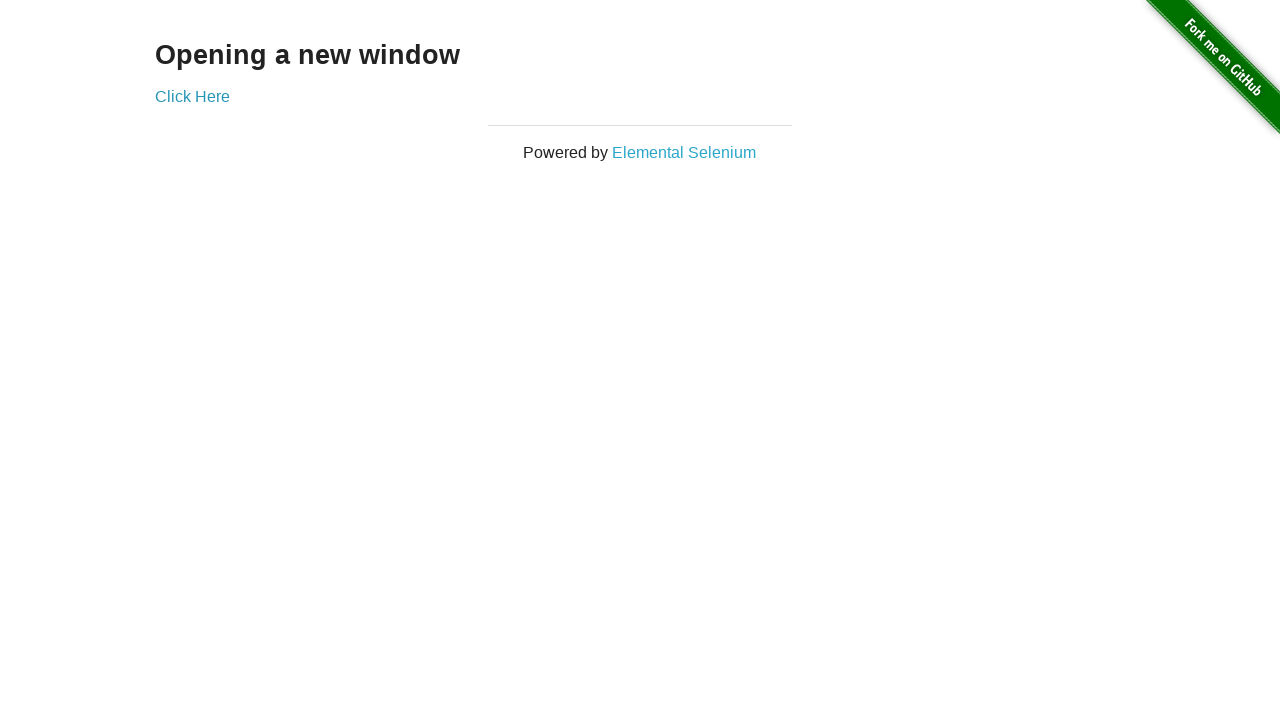

Retrieved text from parent window: 'Opening a new window'
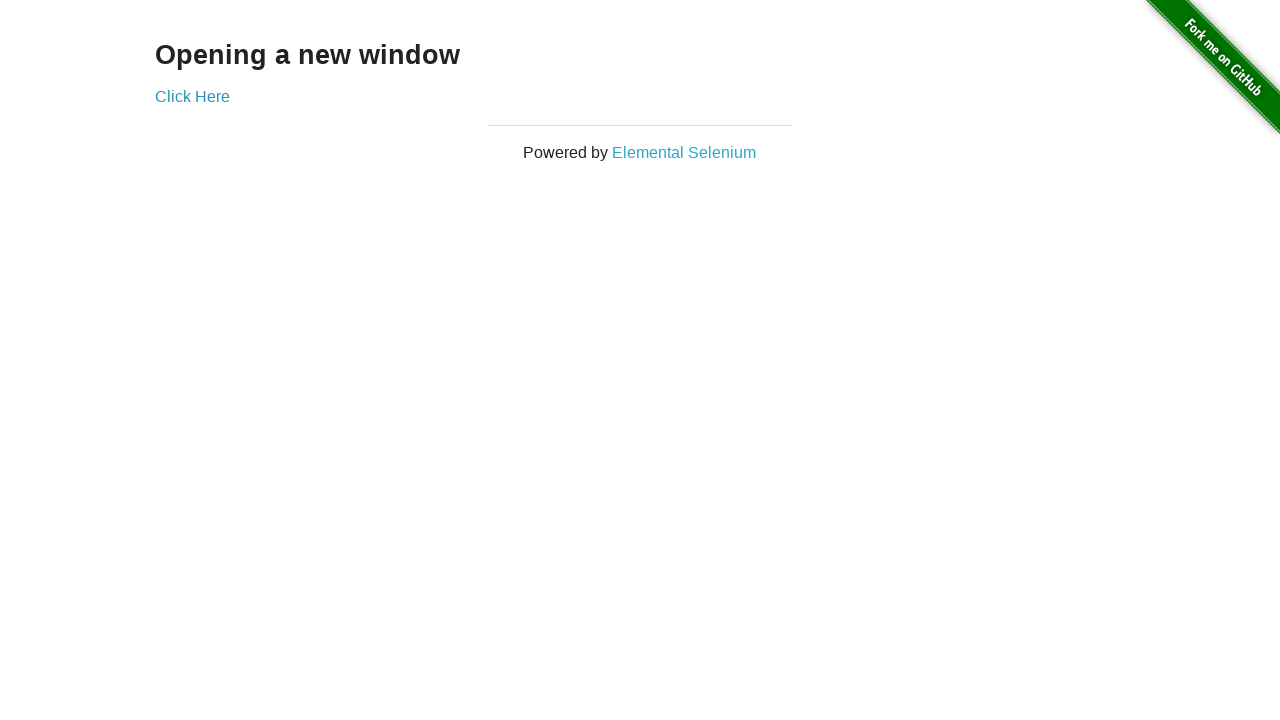

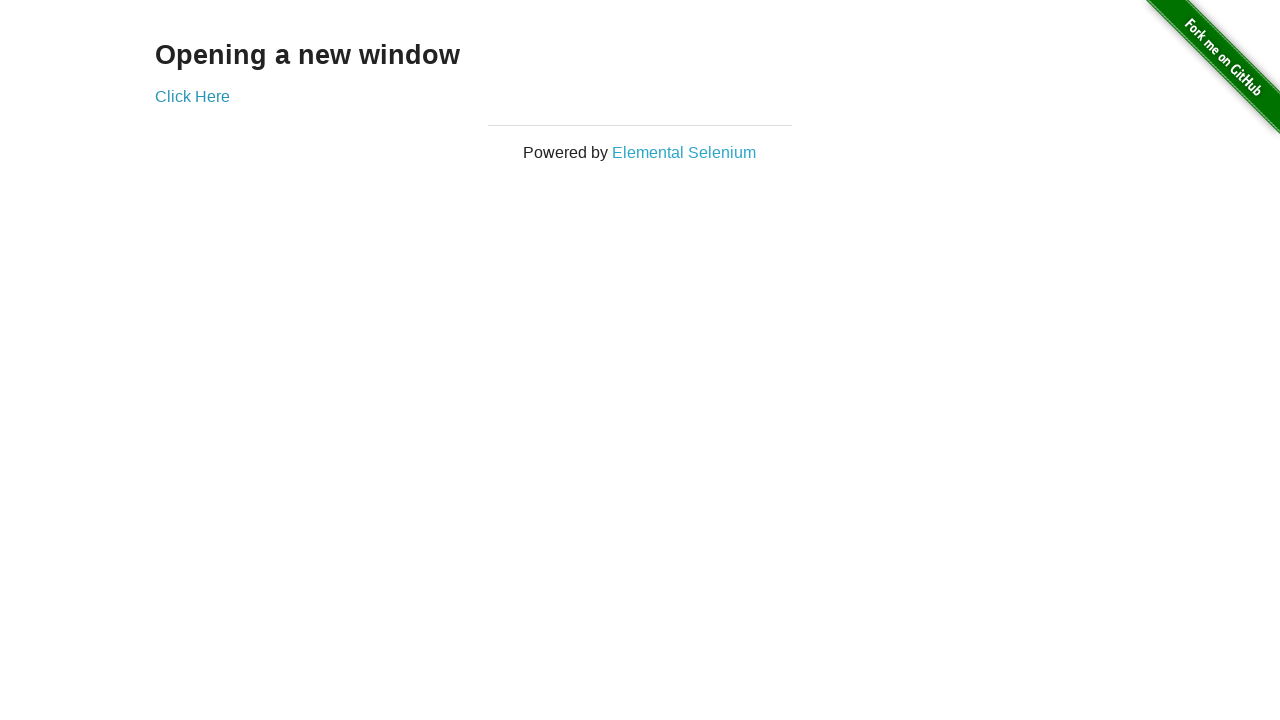